Tests navigation from main page to game page and verifies that help response is displayed

Starting URL: https://userinyerface.com

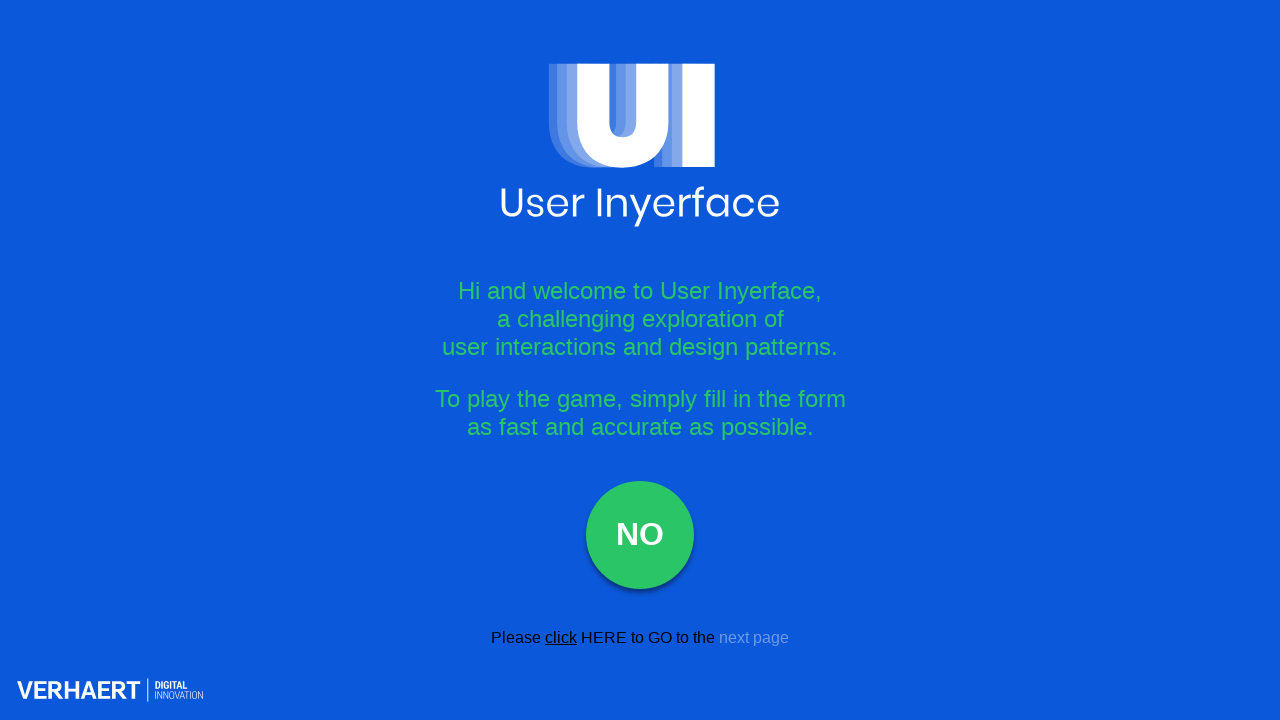

Clicked on 'HERE' or 'Click here' link/button to navigate to game page at (604, 637) on a:has-text('HERE'), button:has-text('HERE'), a:has-text('Click here'), button:ha
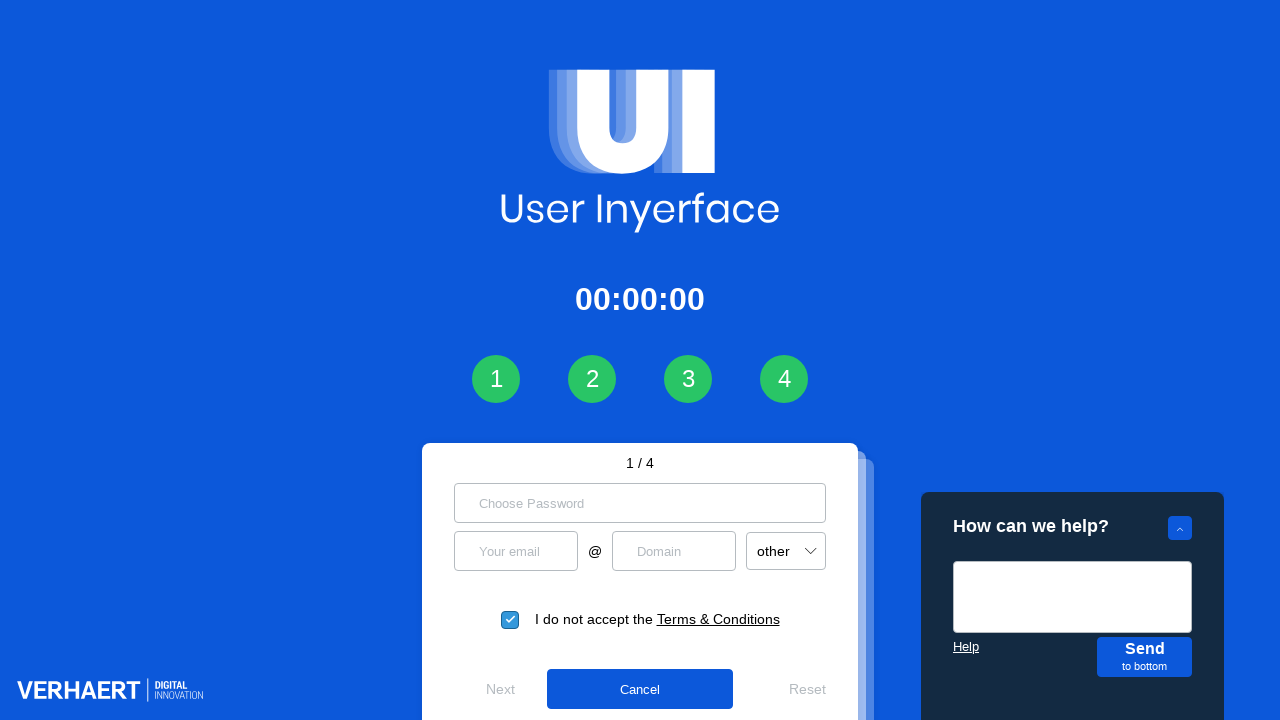

Game page loaded and game content element appeared
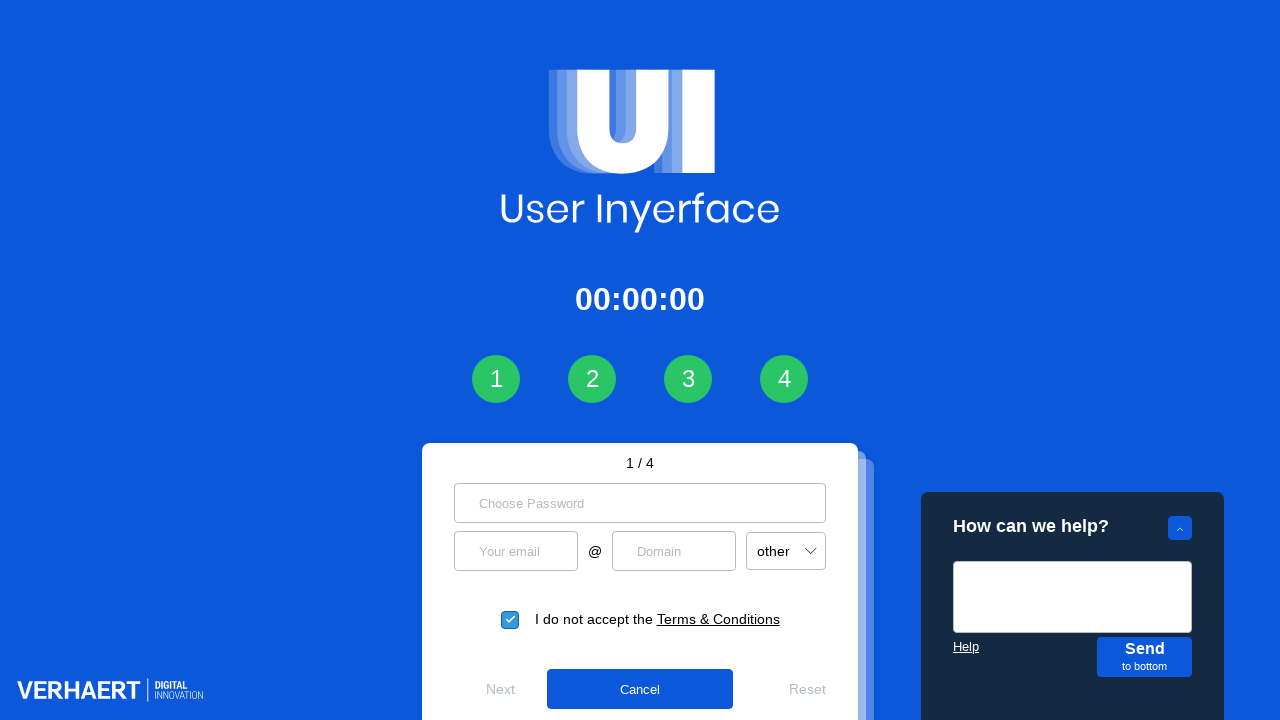

Help response is displayed on game page
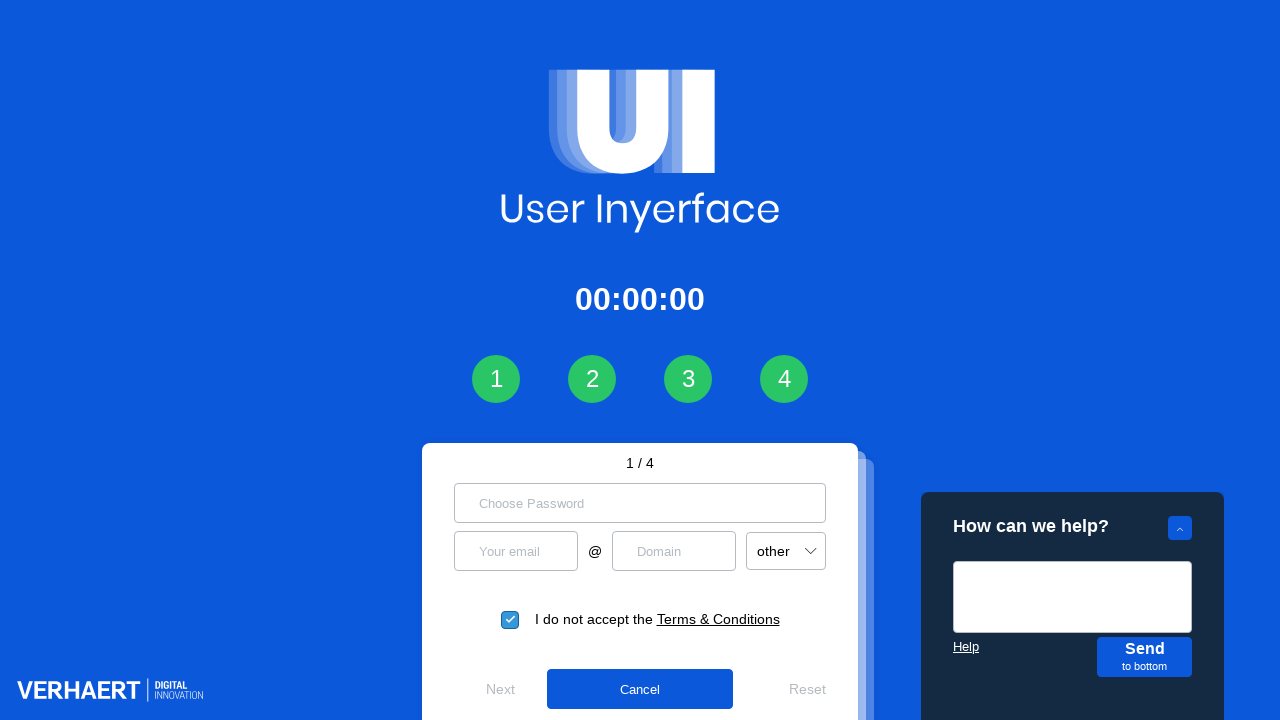

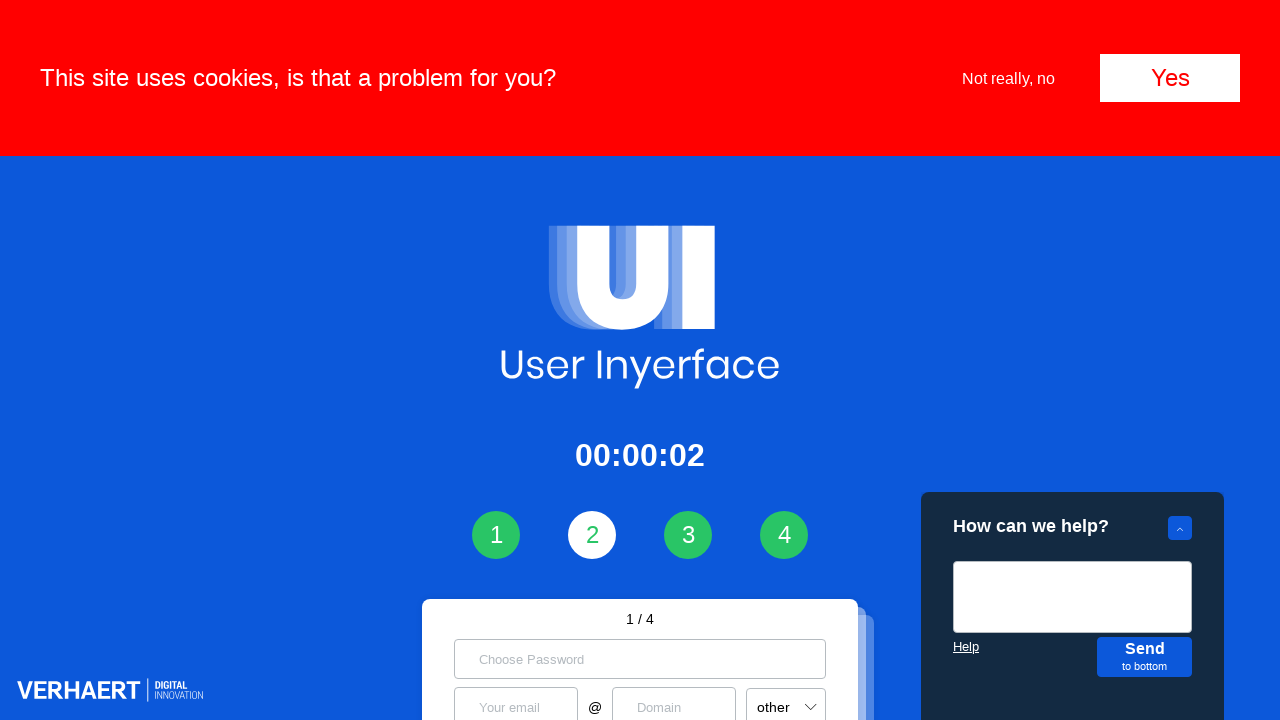